Tests text box form by filling in name, email, current address, and permanent address fields and submitting

Starting URL: https://demoqa.com/text-box

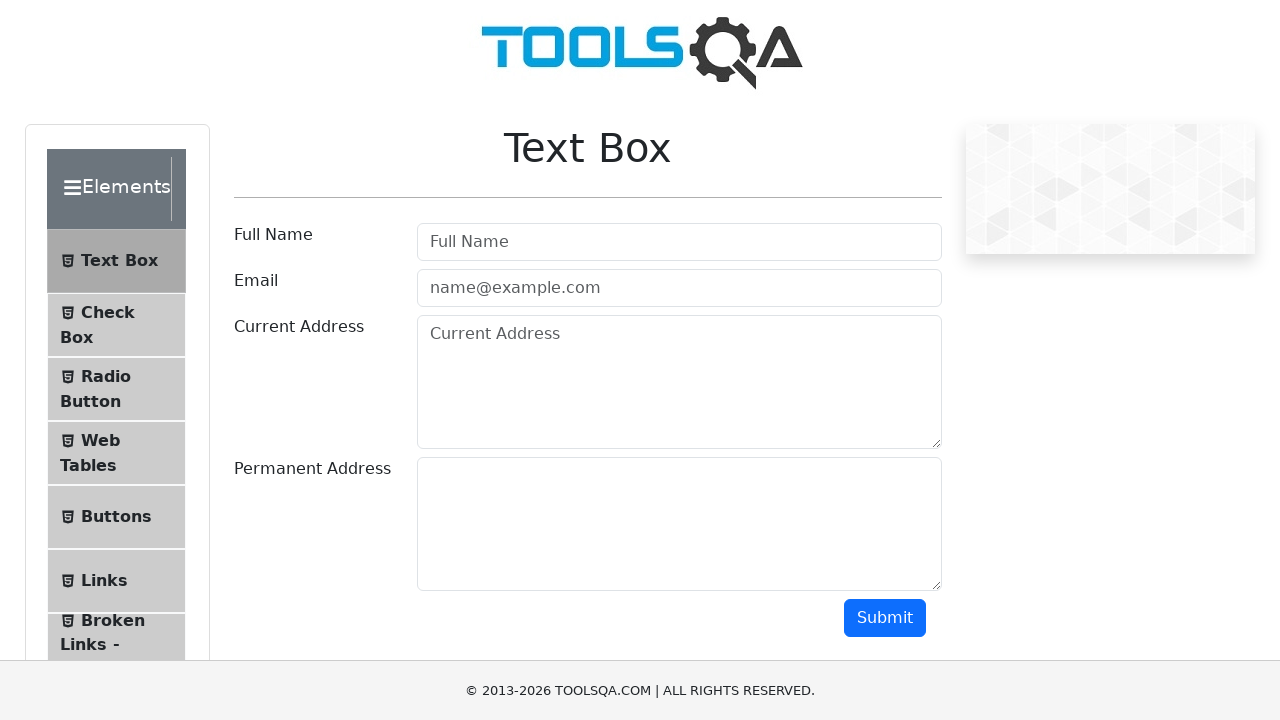

Filled Full Name field with 'First Last' on #userName
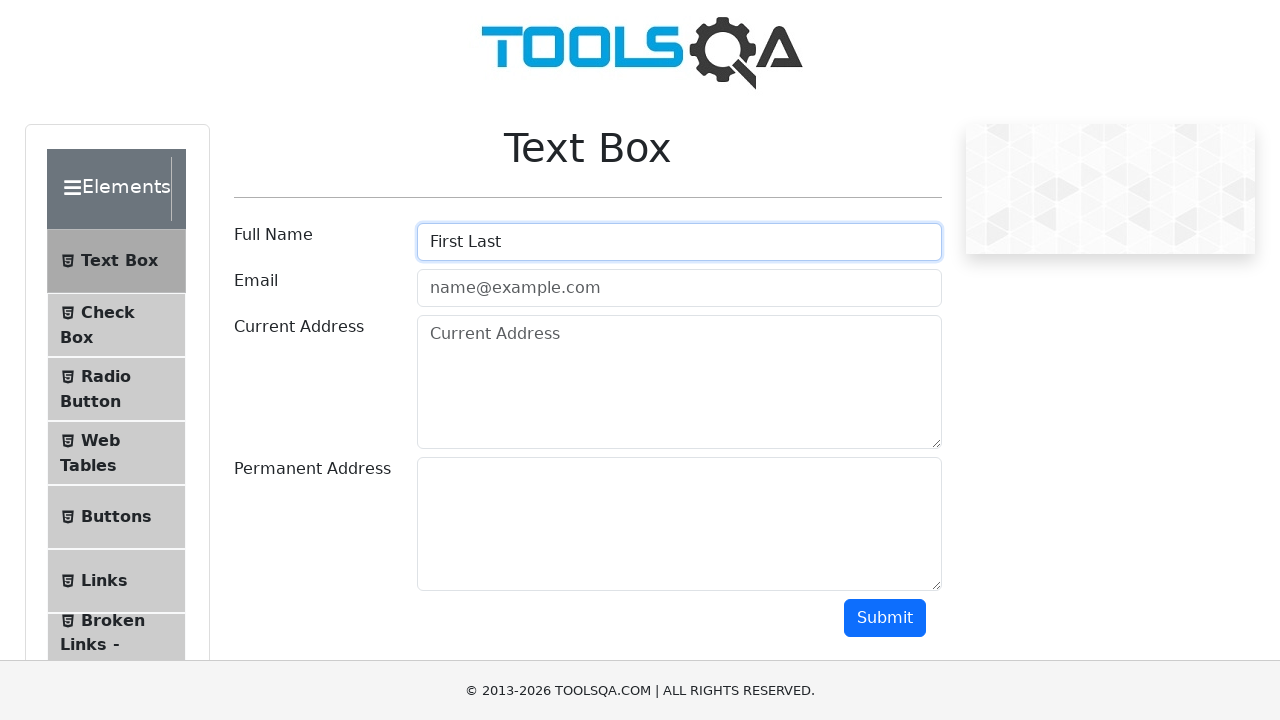

Filled Email field with 'blablabla@gmail.com' on #userEmail
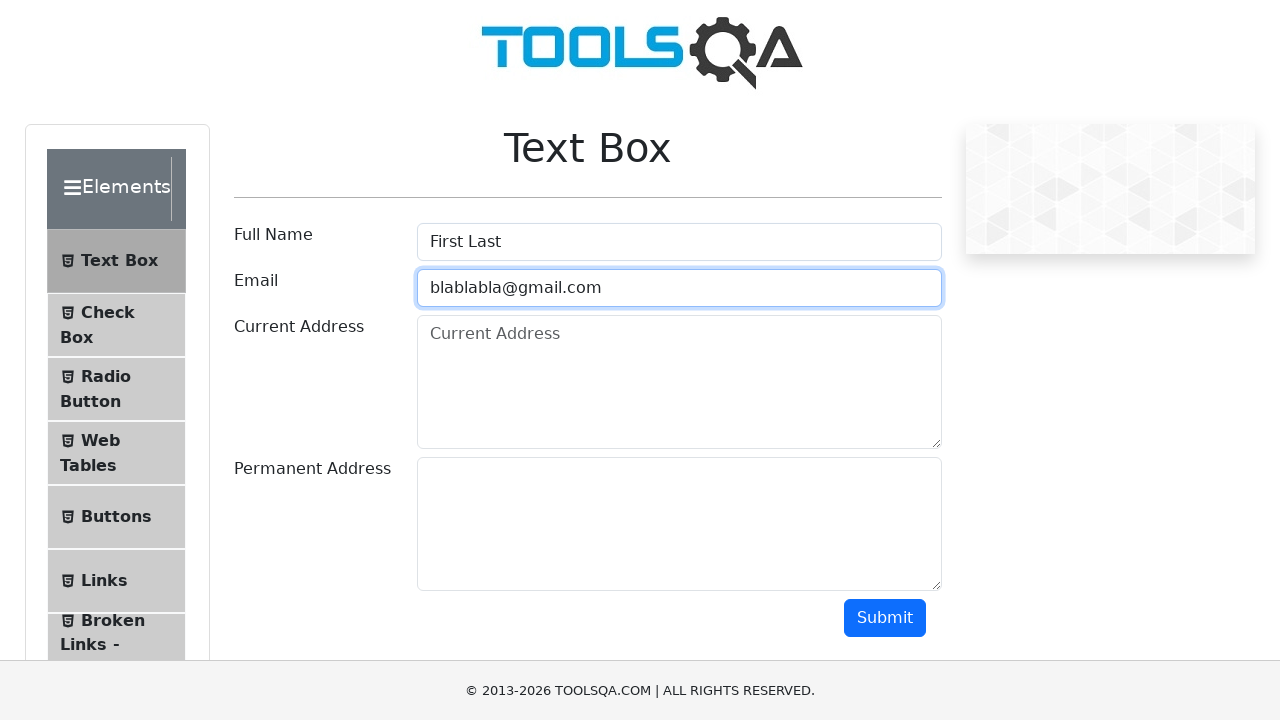

Filled Current Address field with '2023 New Year St, NY' on #currentAddress
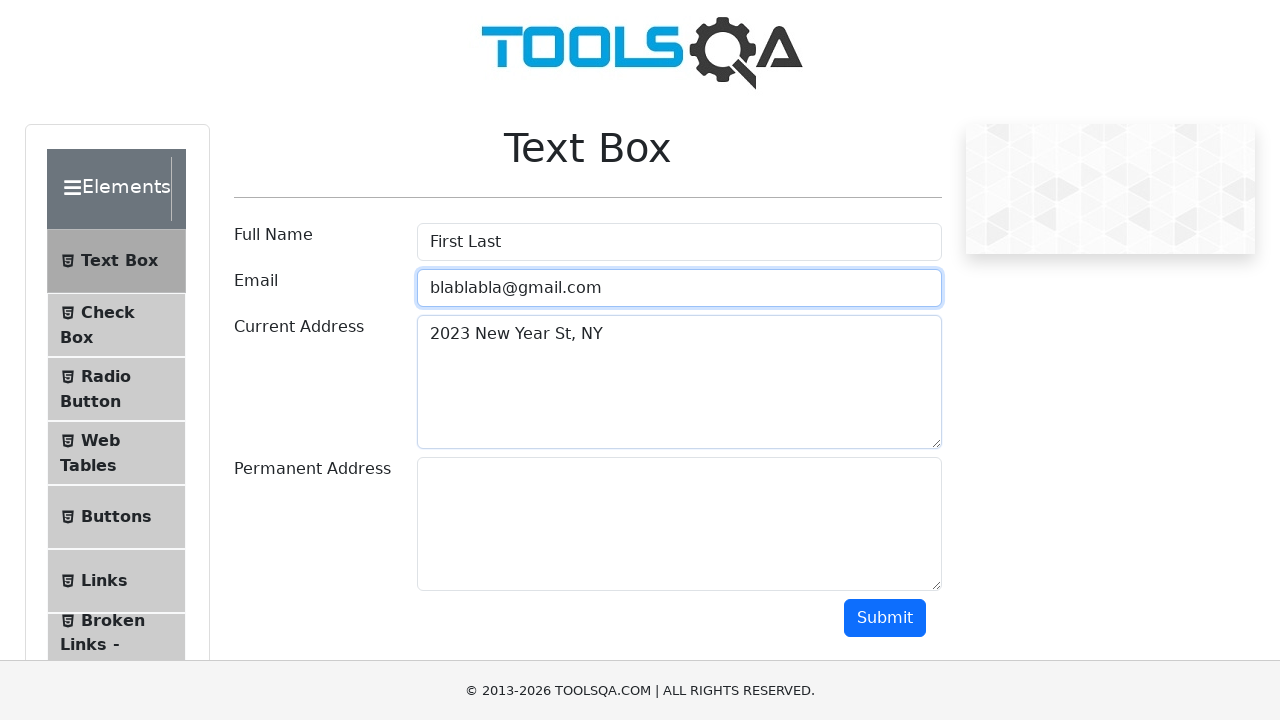

Filled Permanent Address field with '2024 New Year St, NY' on #permanentAddress
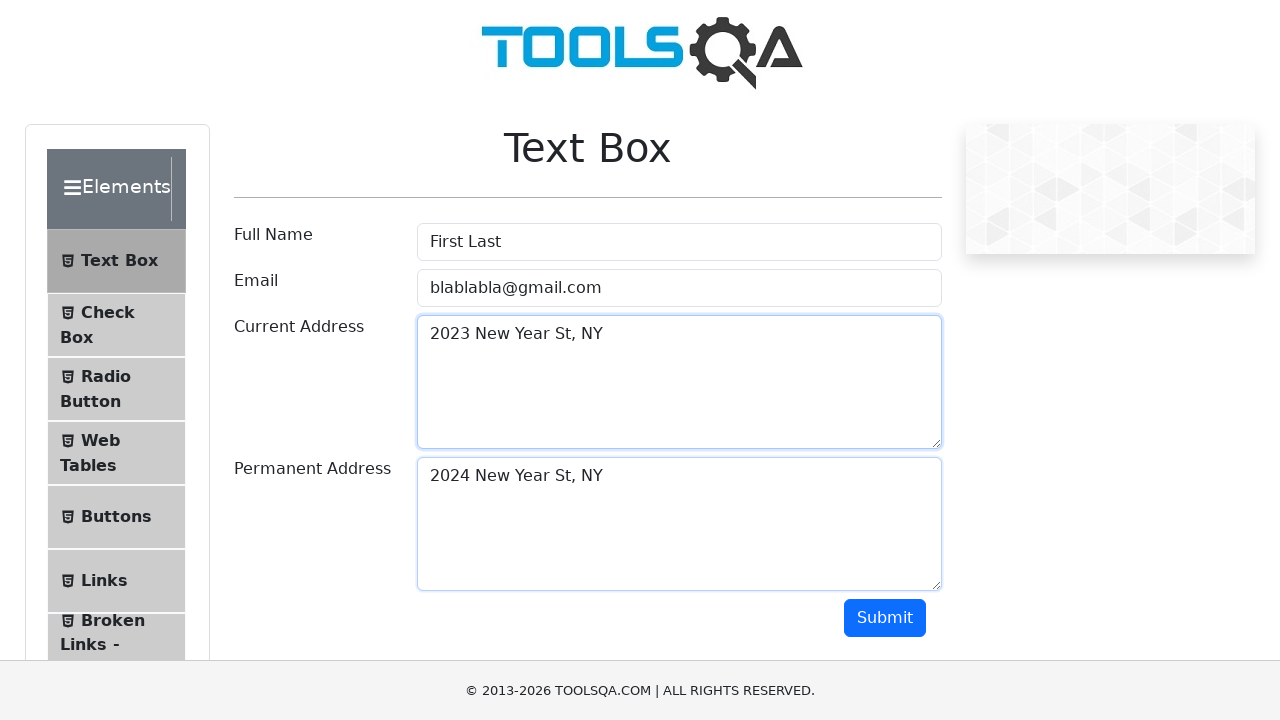

Clicked Submit button to submit form at (885, 618) on #submit
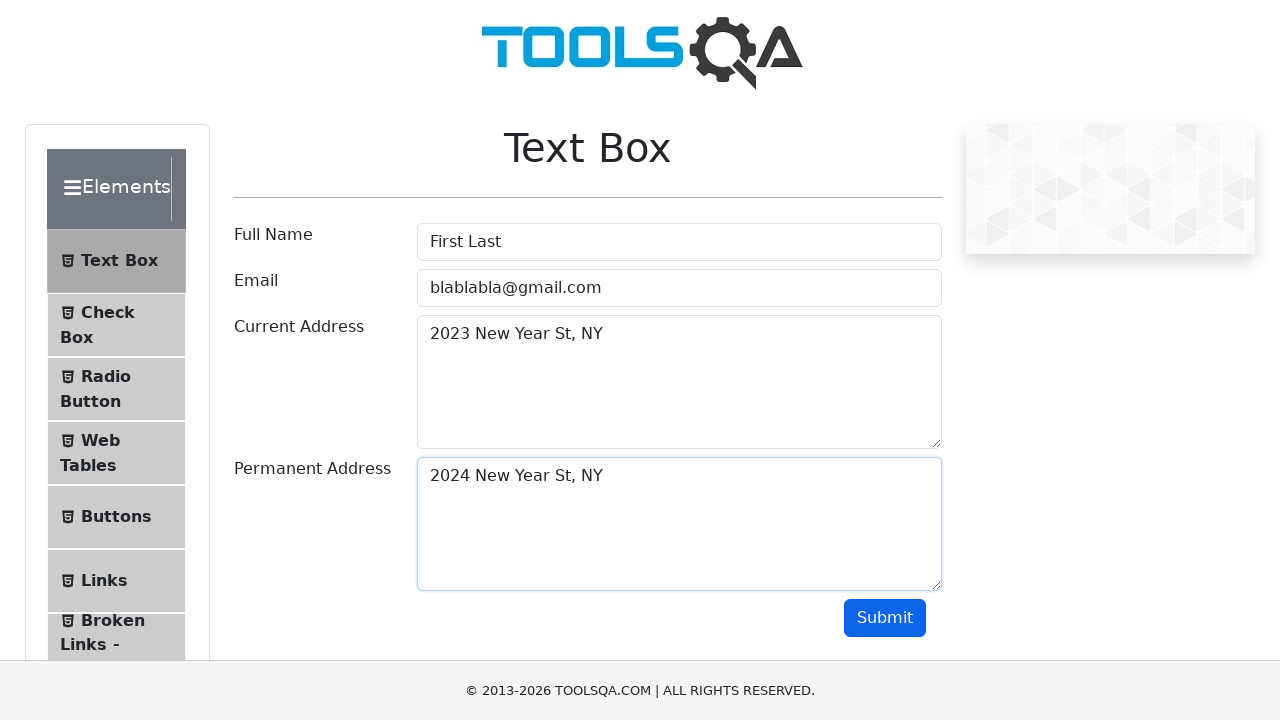

Form submission output appeared on page
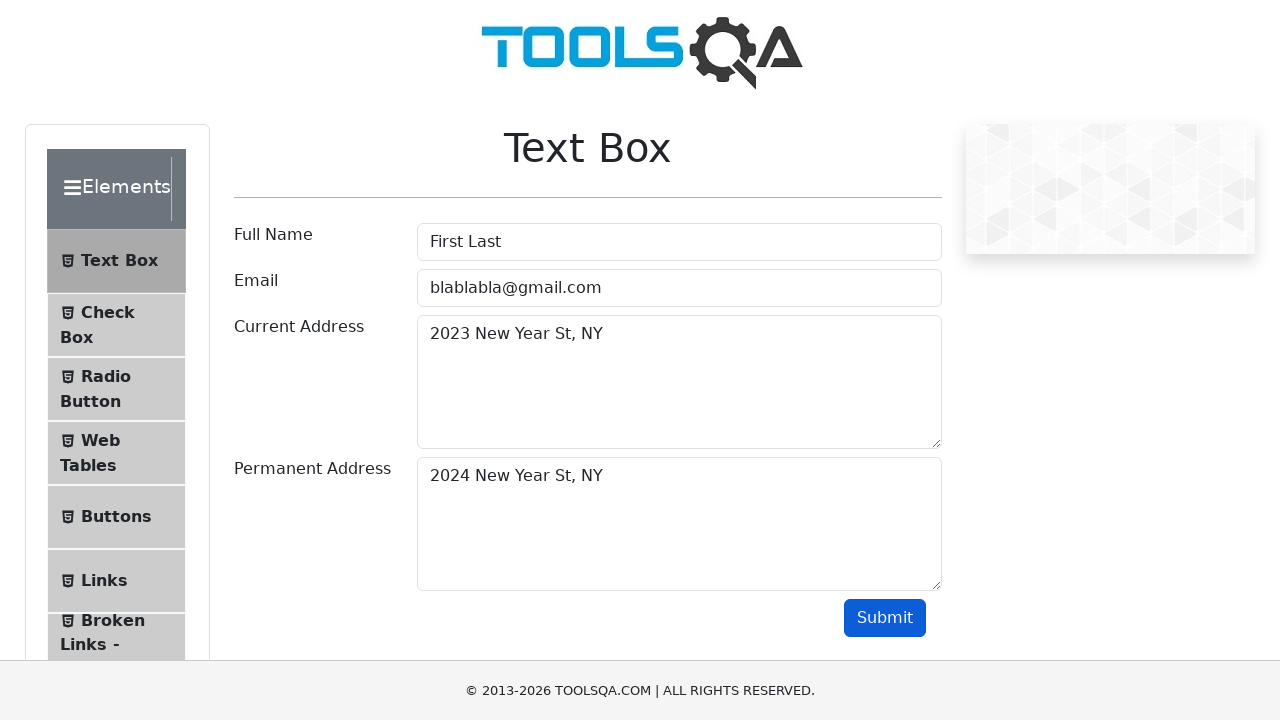

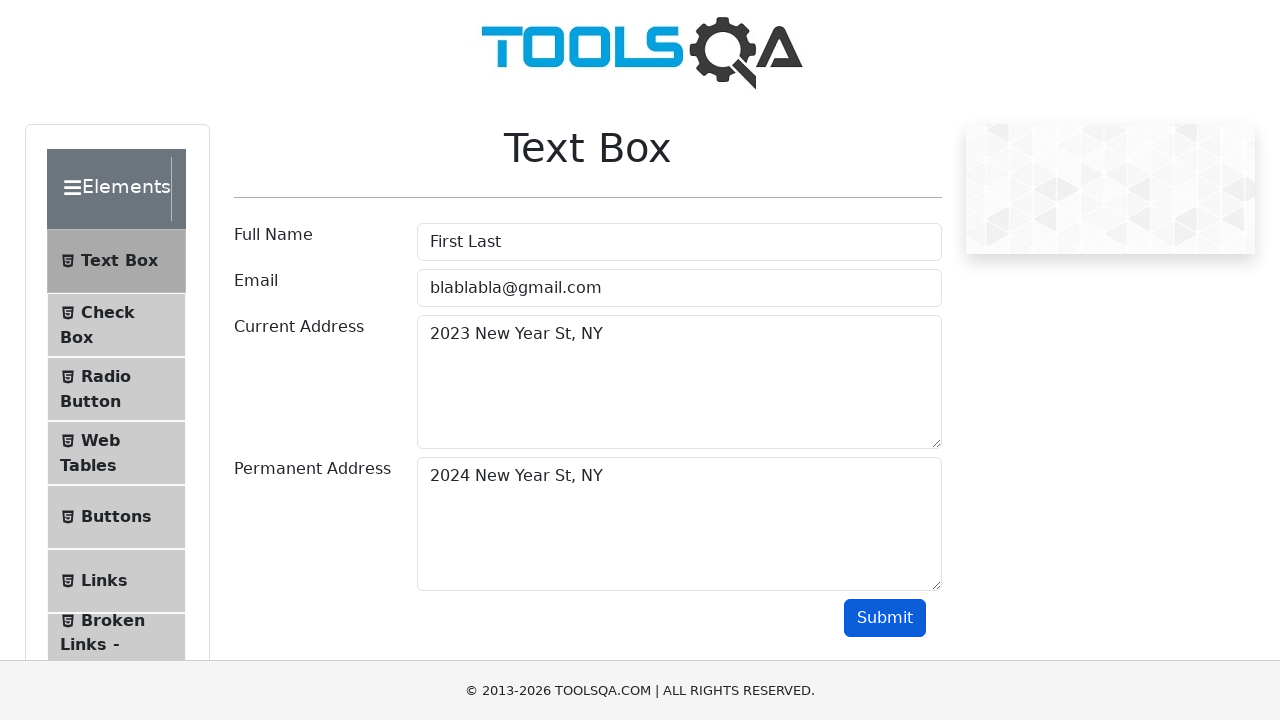